Basic smoke test that navigates to the Nykaa homepage and verifies it loads successfully

Starting URL: https://www.nykaa.com/

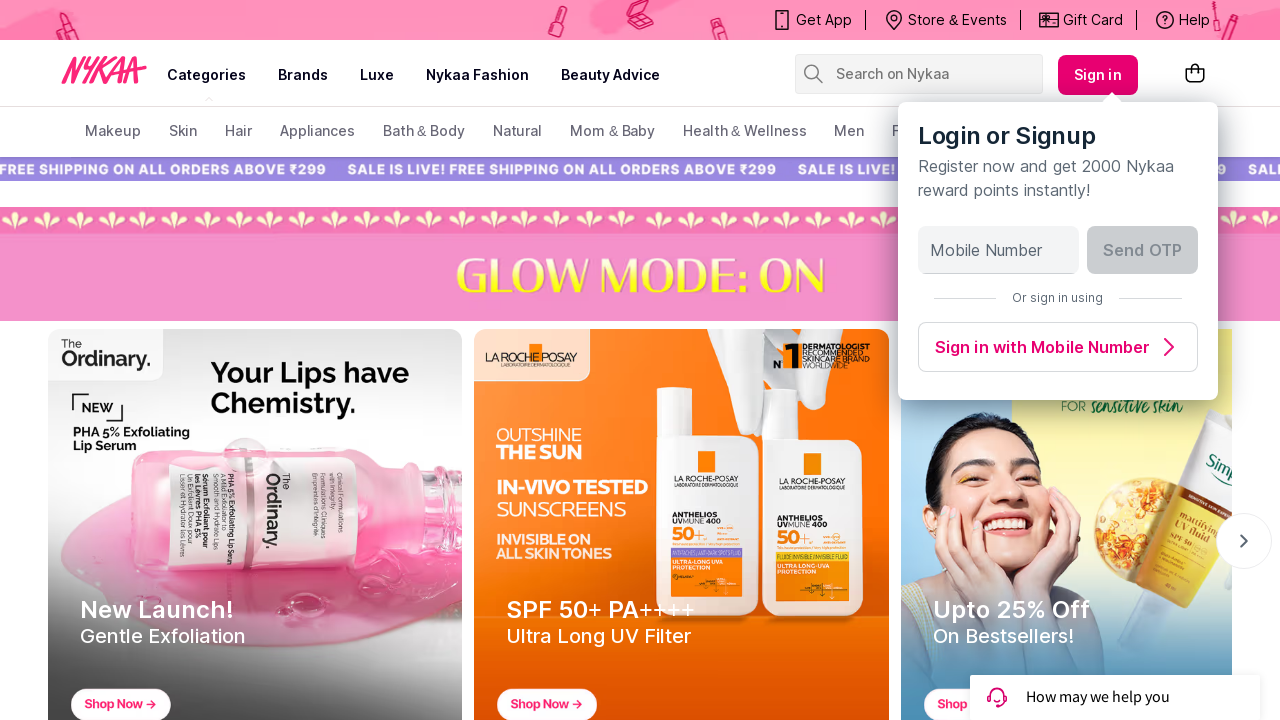

Waited for page to reach domcontentloaded state
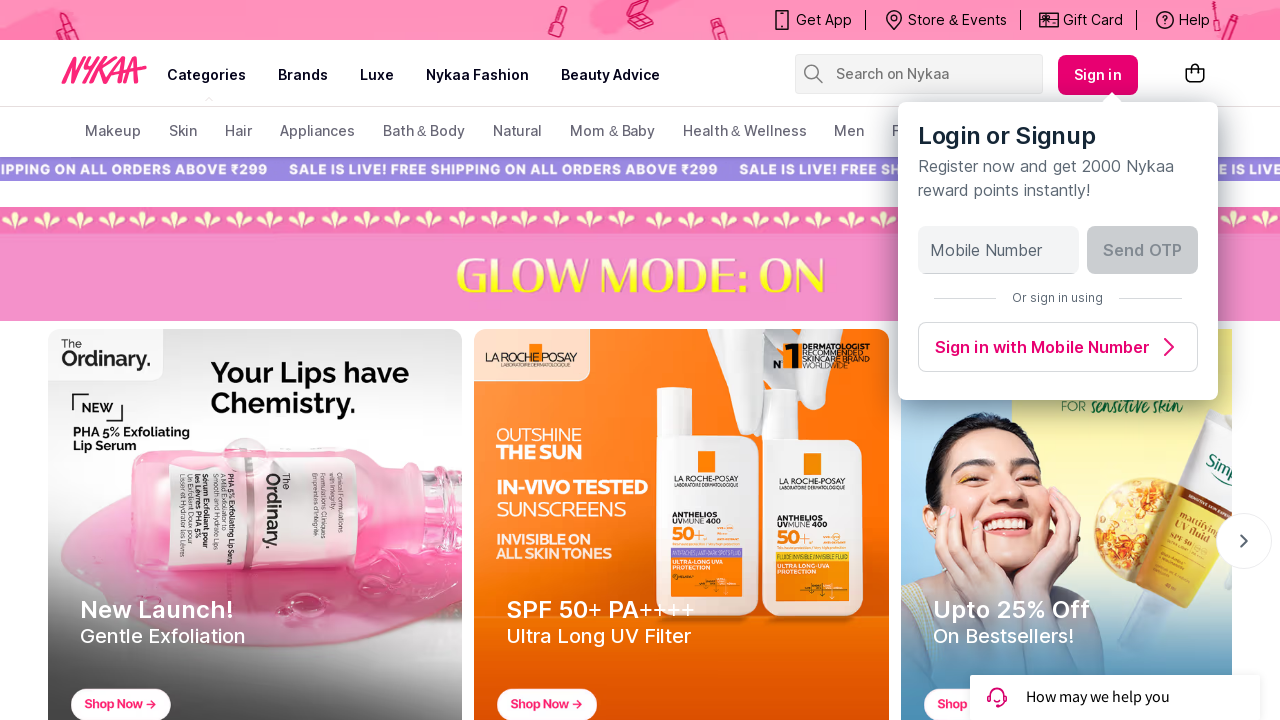

Verified body element is present on Nykaa homepage
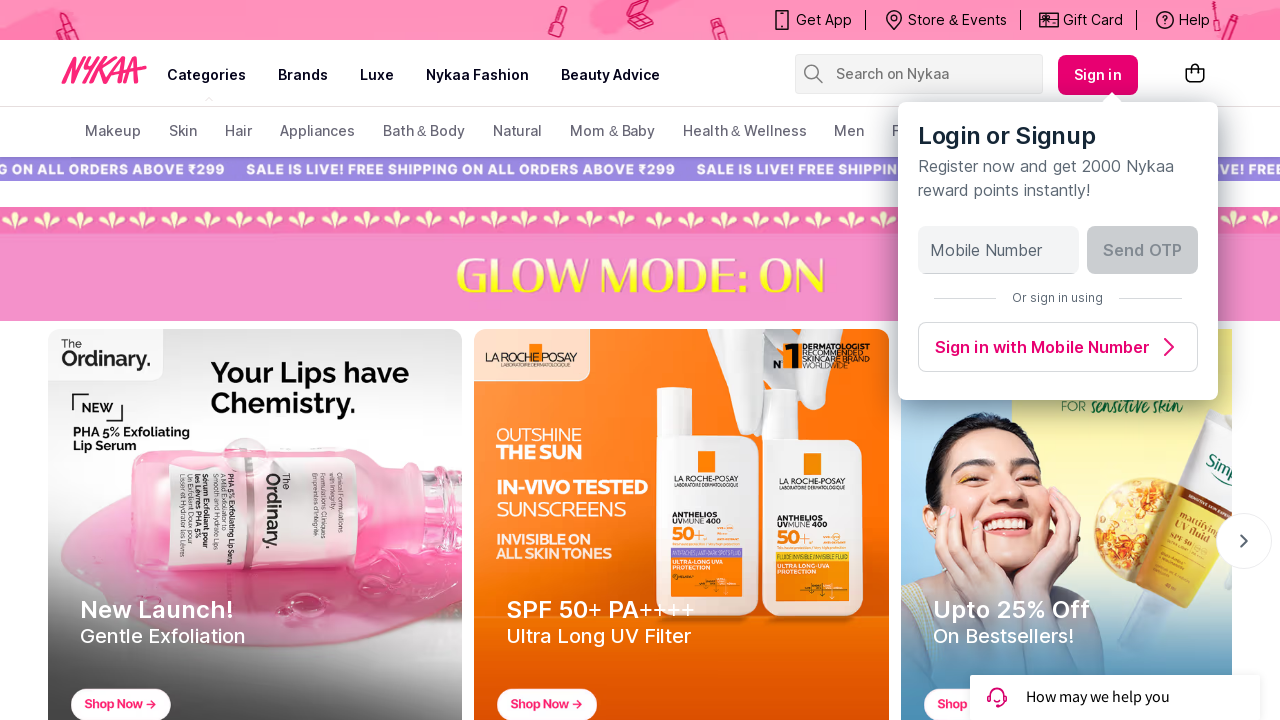

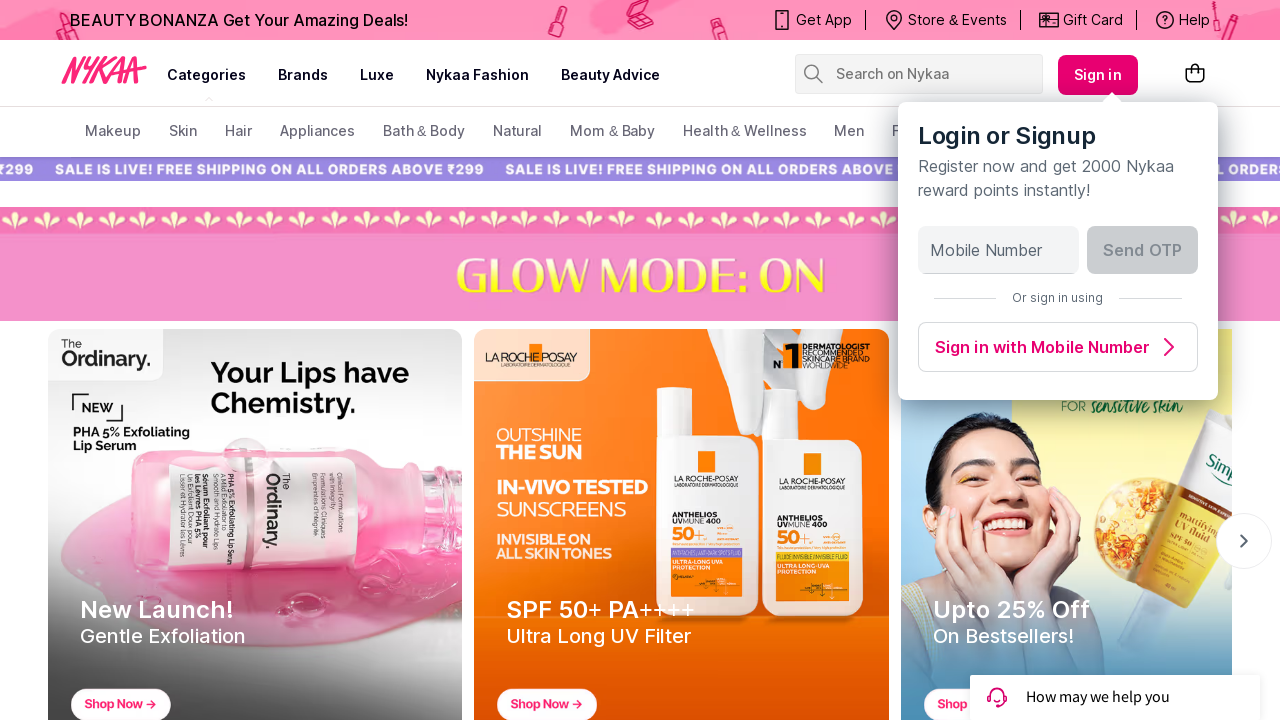